Tests the Playwright documentation homepage by verifying the page title contains "Playwright", checking the "Get Started" link has the correct href attribute, clicking it, and verifying the Installation heading is visible on the resulting page.

Starting URL: https://playwright.dev

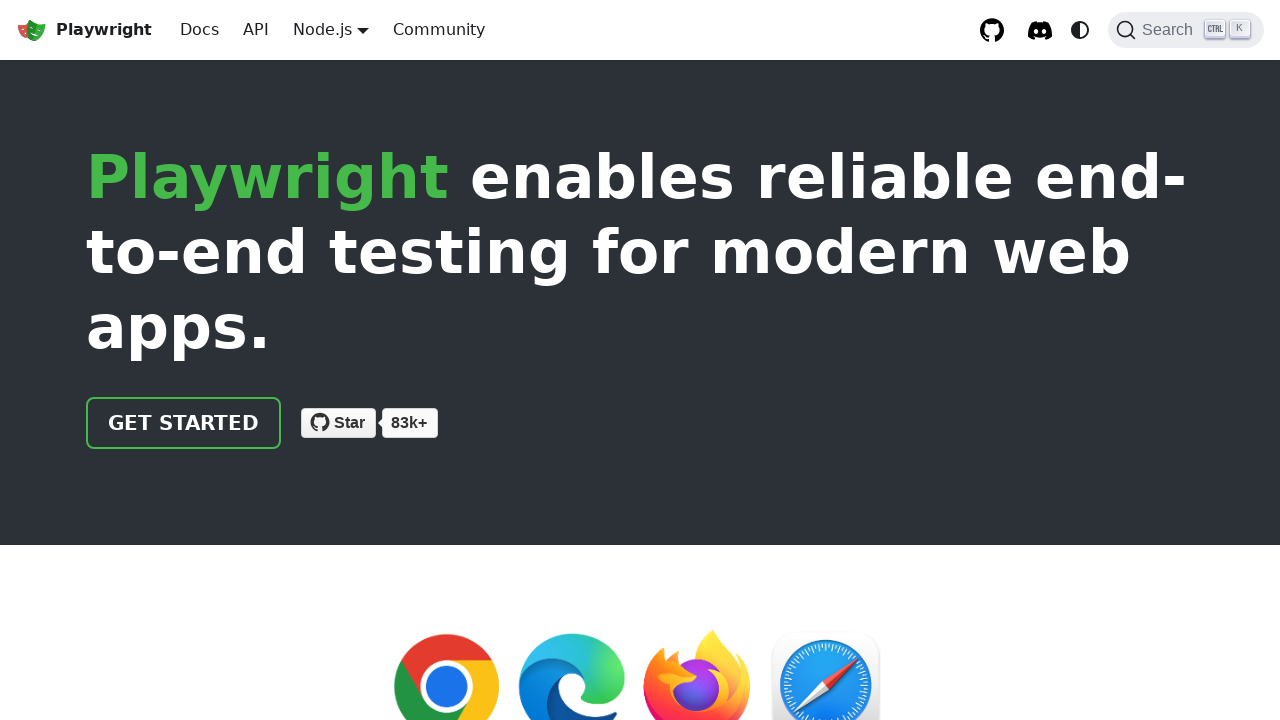

Verified page title contains 'Playwright'
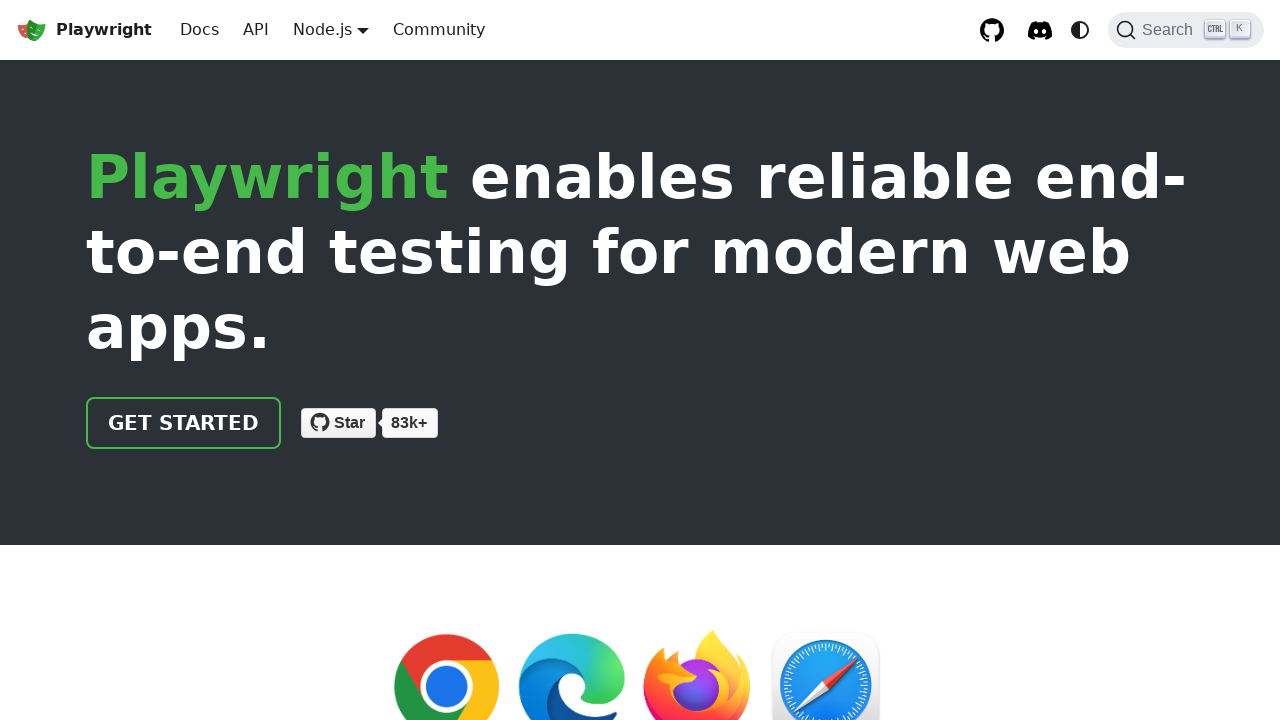

Located 'Get Started' link
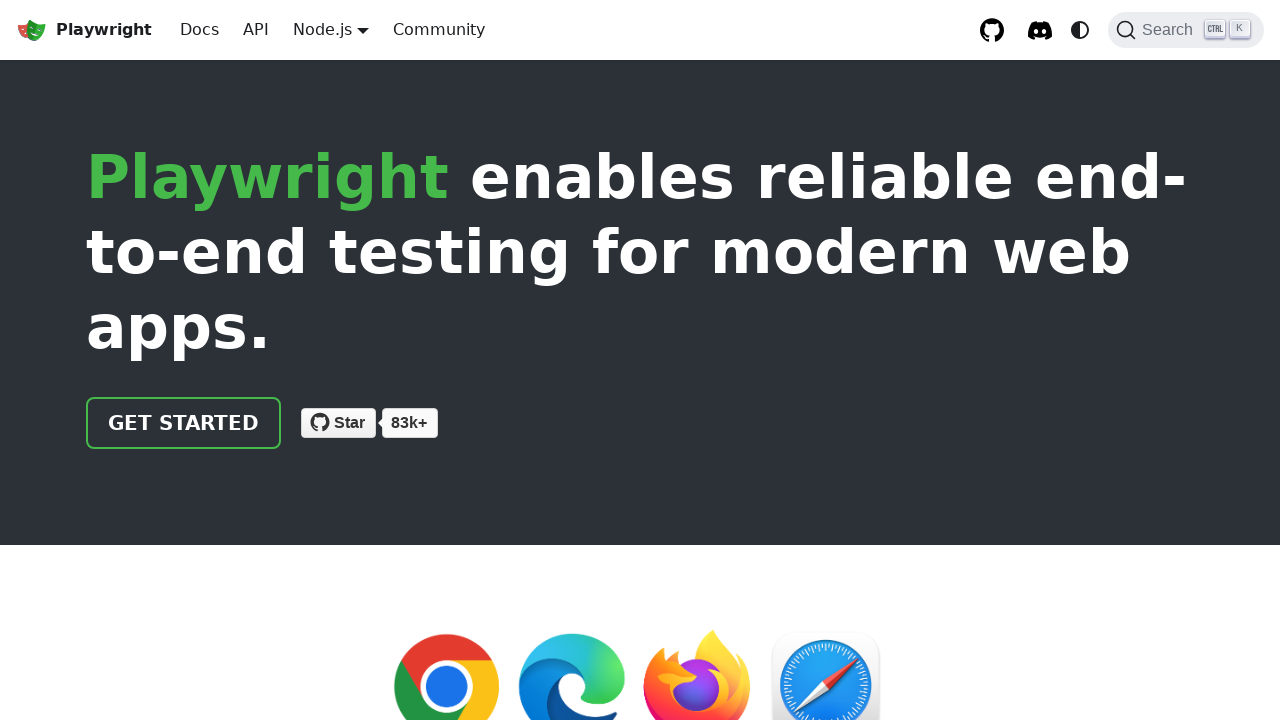

Verified 'Get Started' link has correct href attribute '/docs/intro'
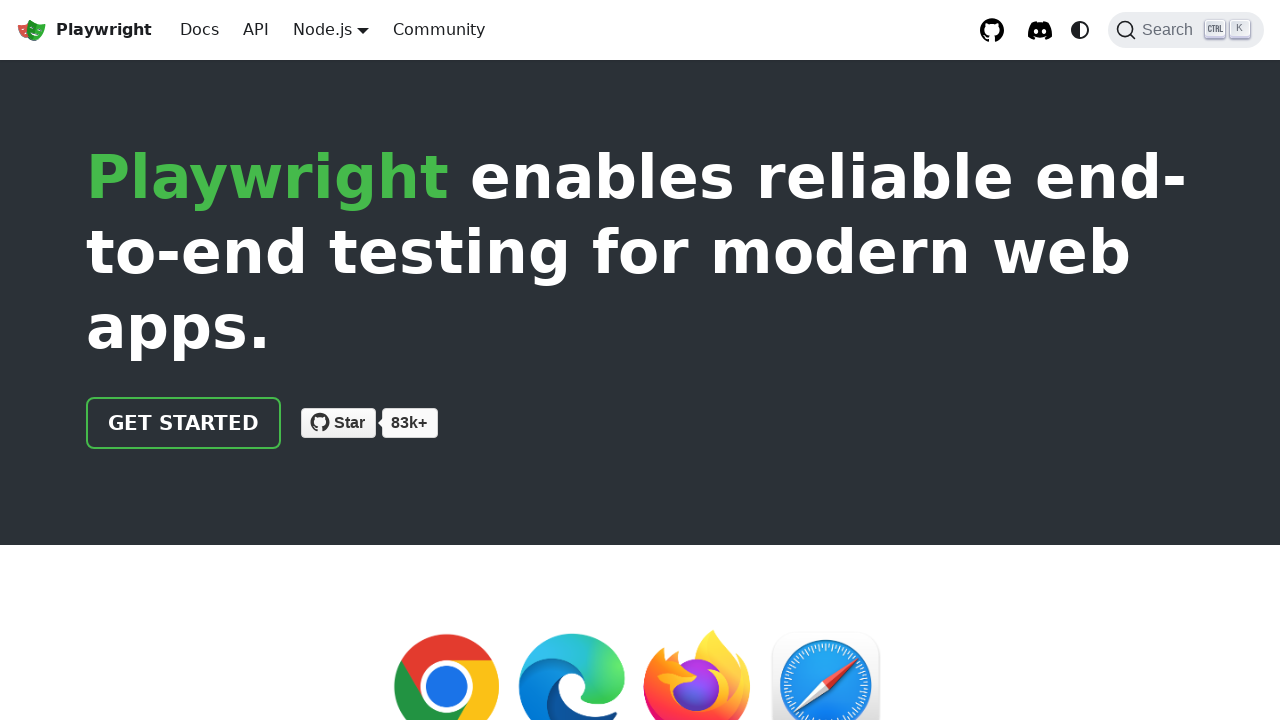

Clicked 'Get Started' link at (184, 423) on internal:role=link[name="Get Started"i]
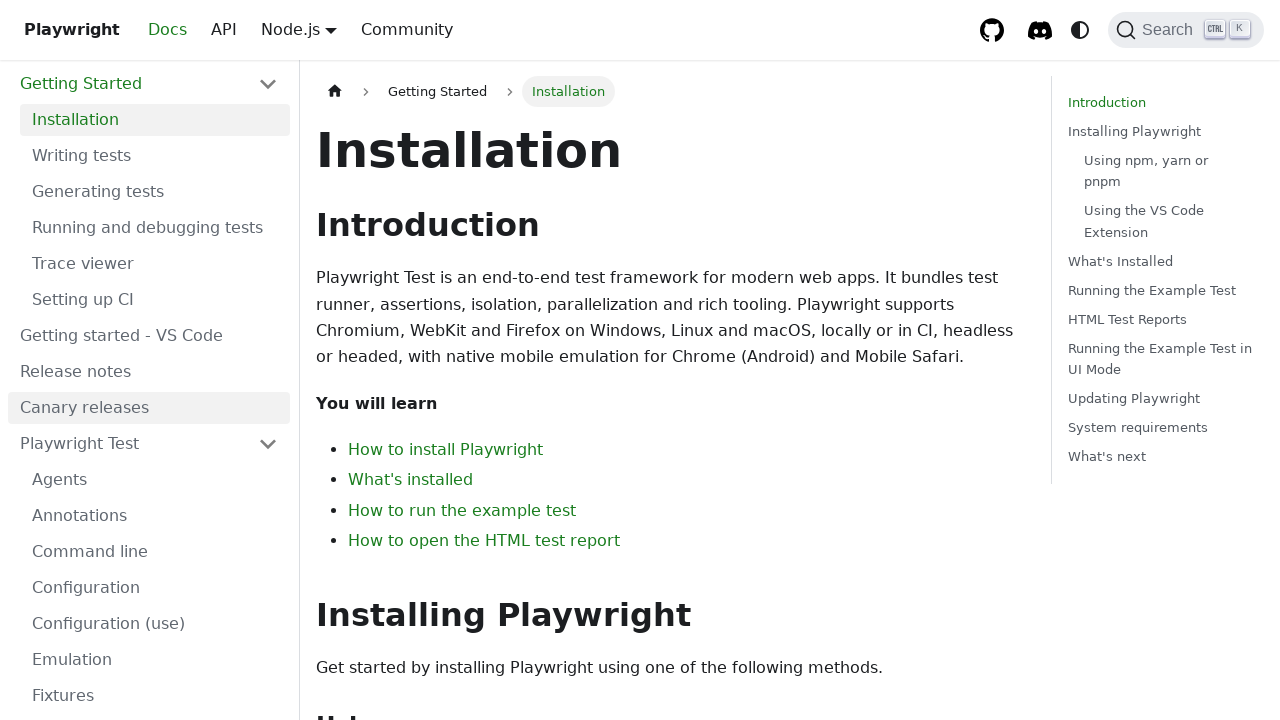

Waited for 'Installation' heading to become visible
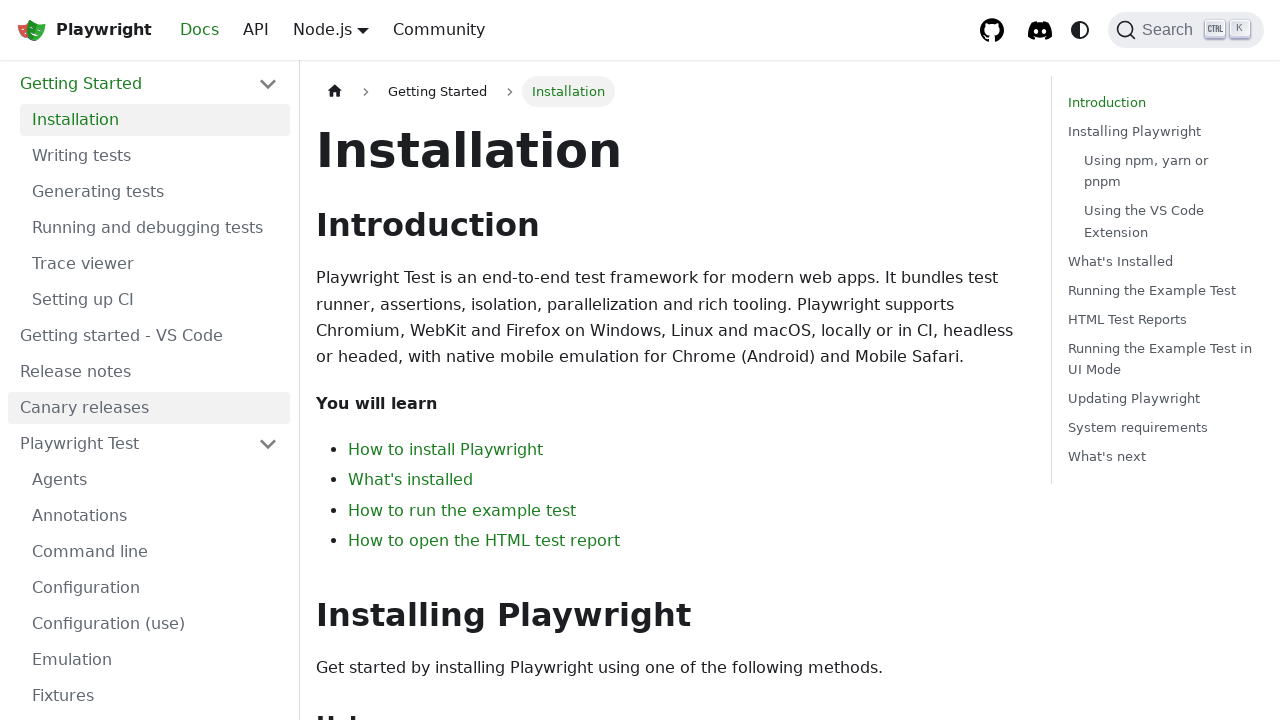

Verified 'Installation' heading is visible on the page
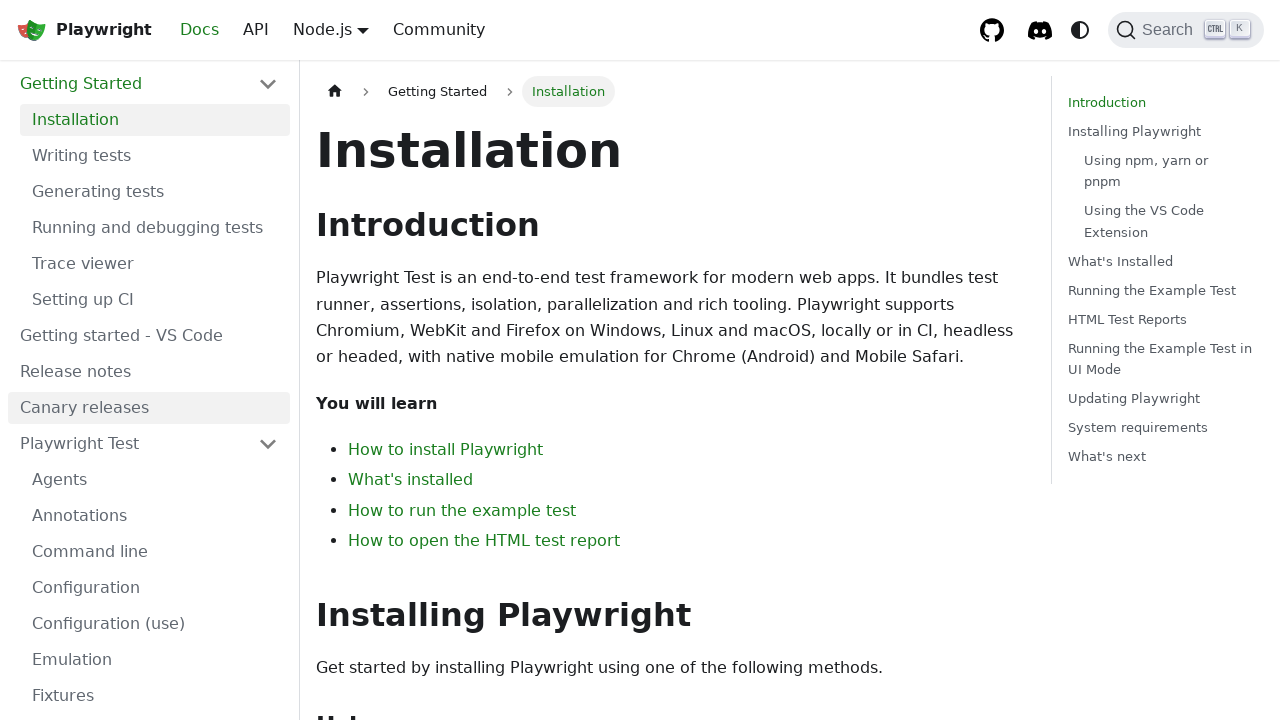

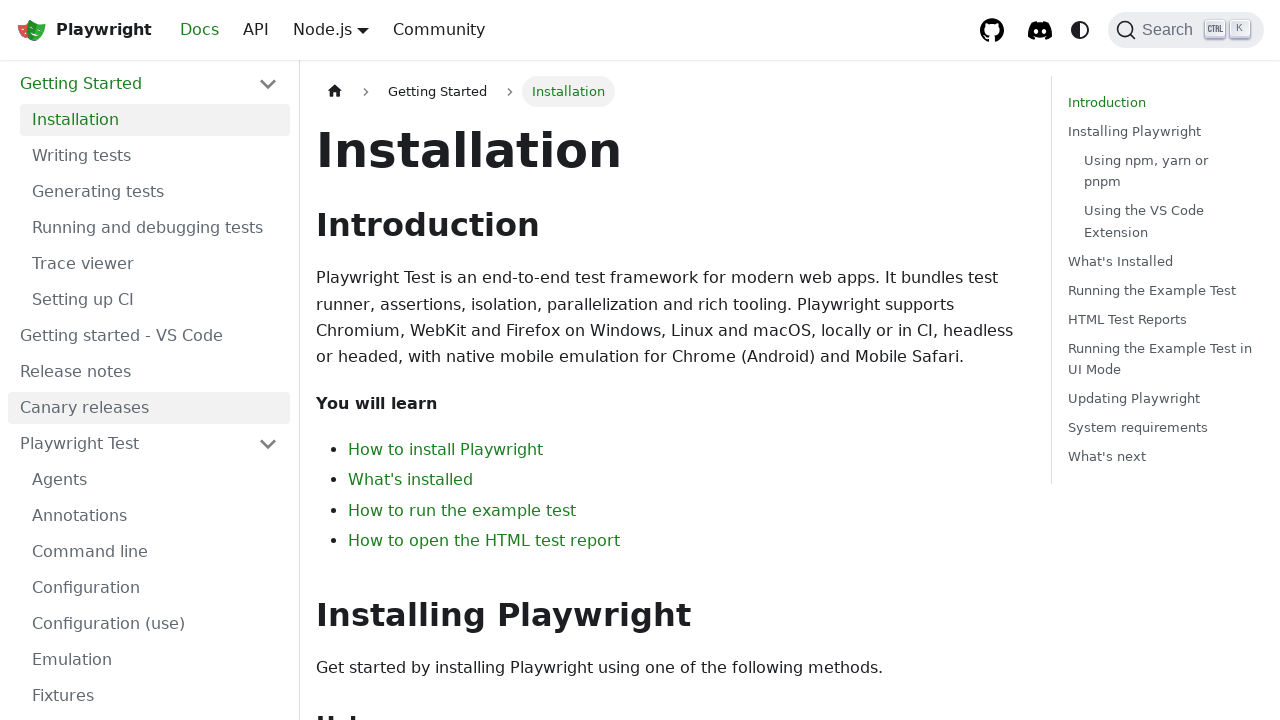